Tests data table sorting in ascending order by clicking the dues column header and verifying the values are sorted correctly

Starting URL: http://the-internet.herokuapp.com/tables

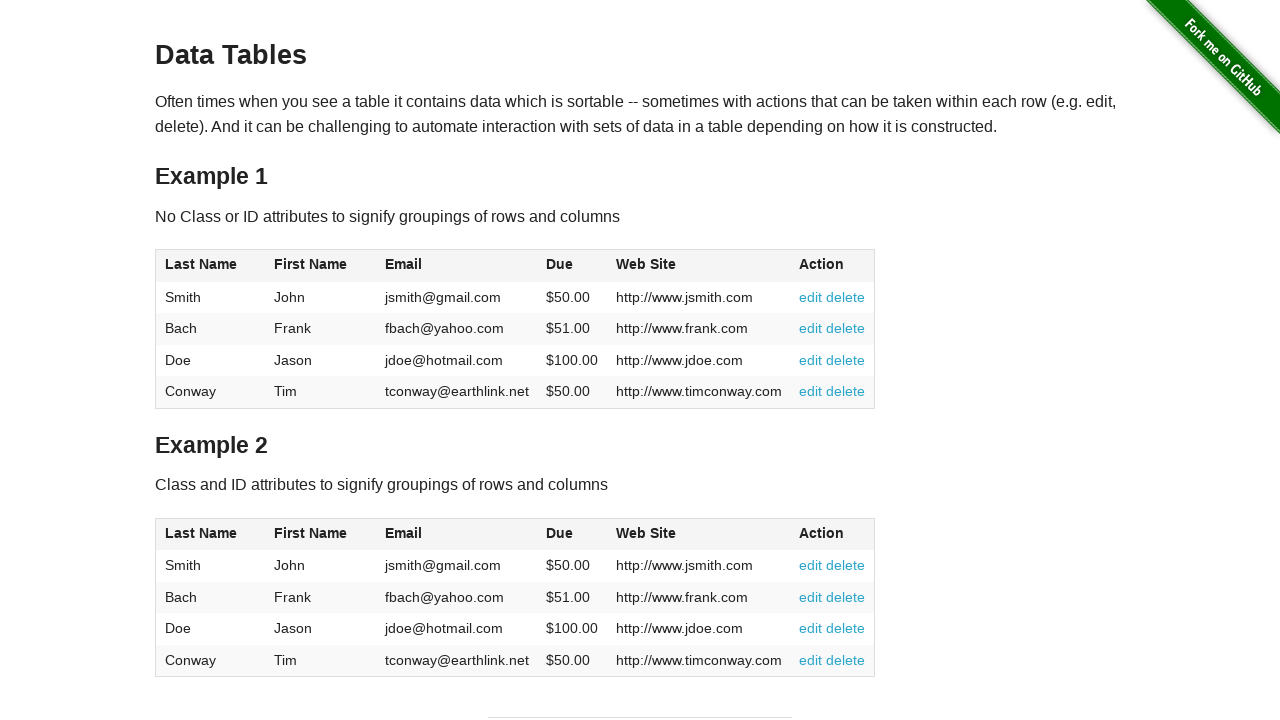

Clicked dues column header to sort in ascending order at (572, 266) on #table1 thead tr th:nth-of-type(4)
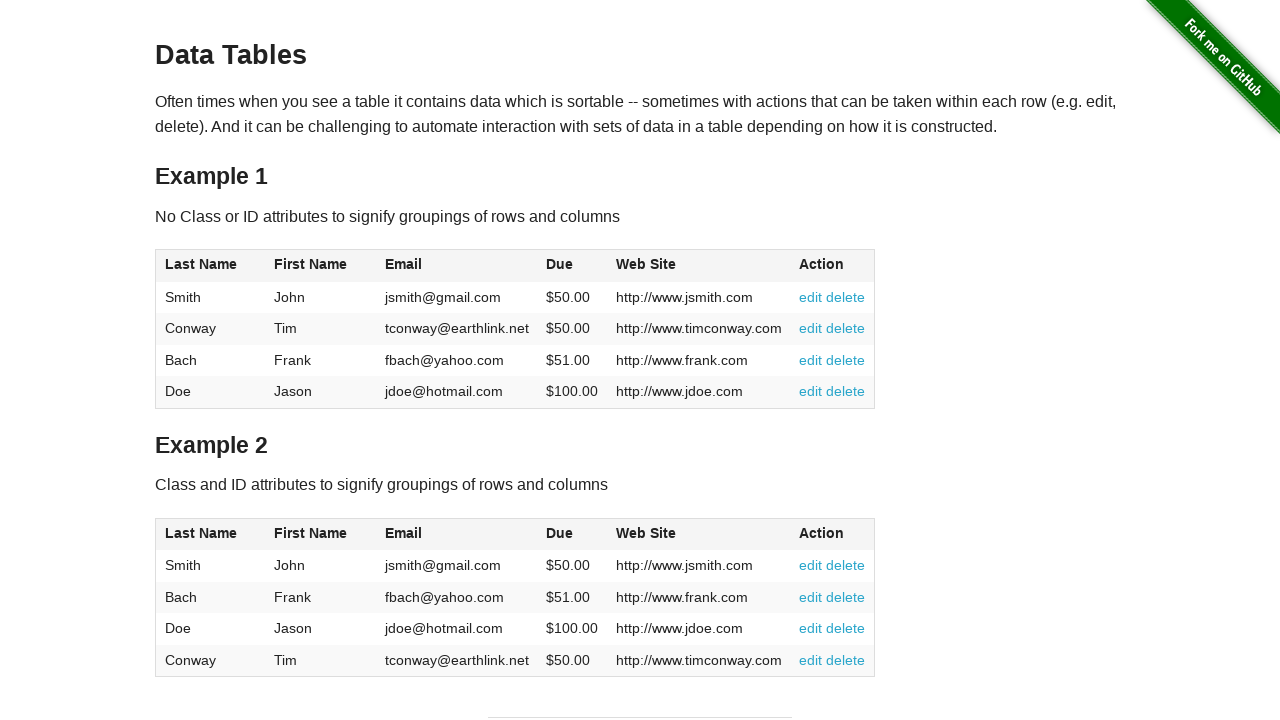

Waited for dues column data to load in table body
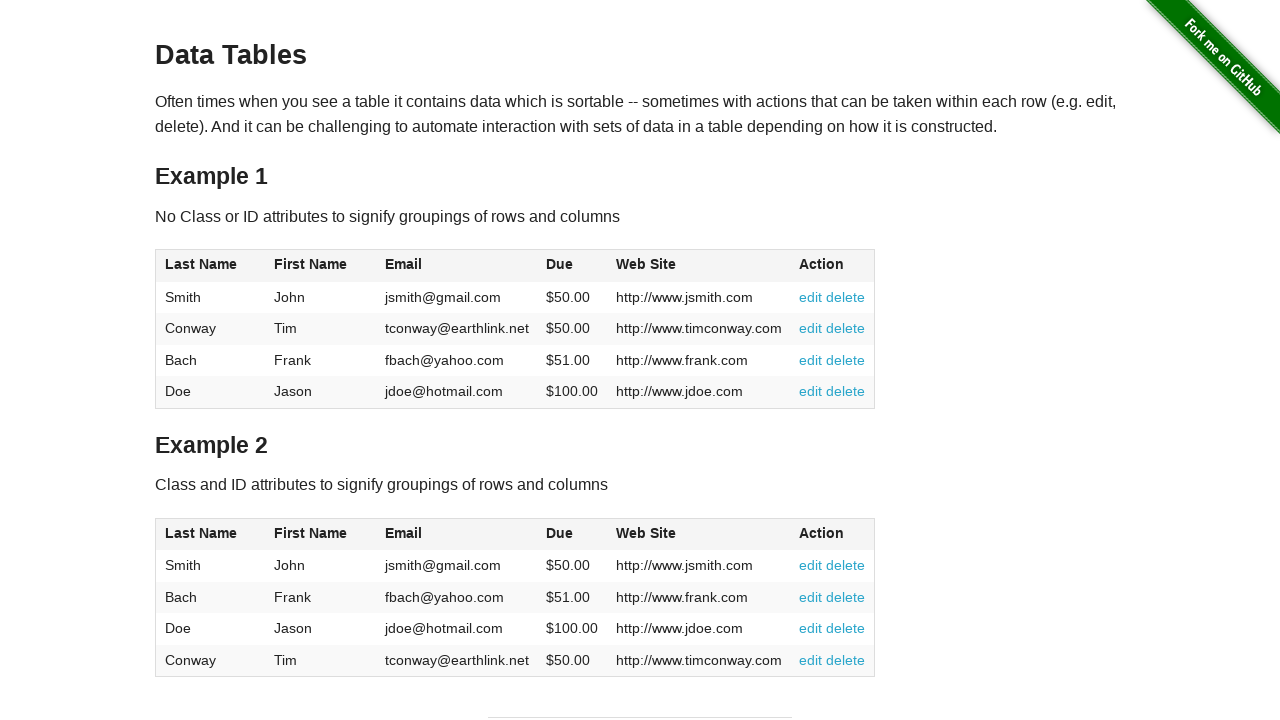

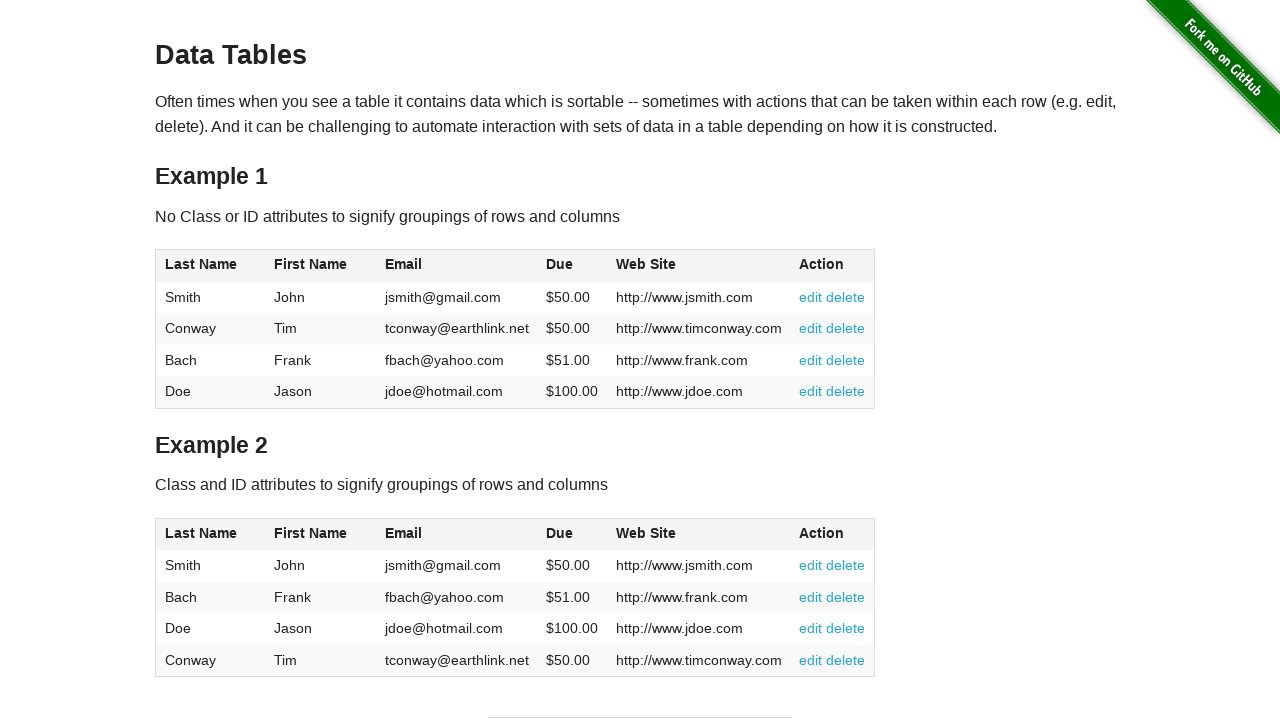